Navigates to Walmart homepage and verifies the page loads by checking the title and URL are accessible

Starting URL: https://www.walmart.com/

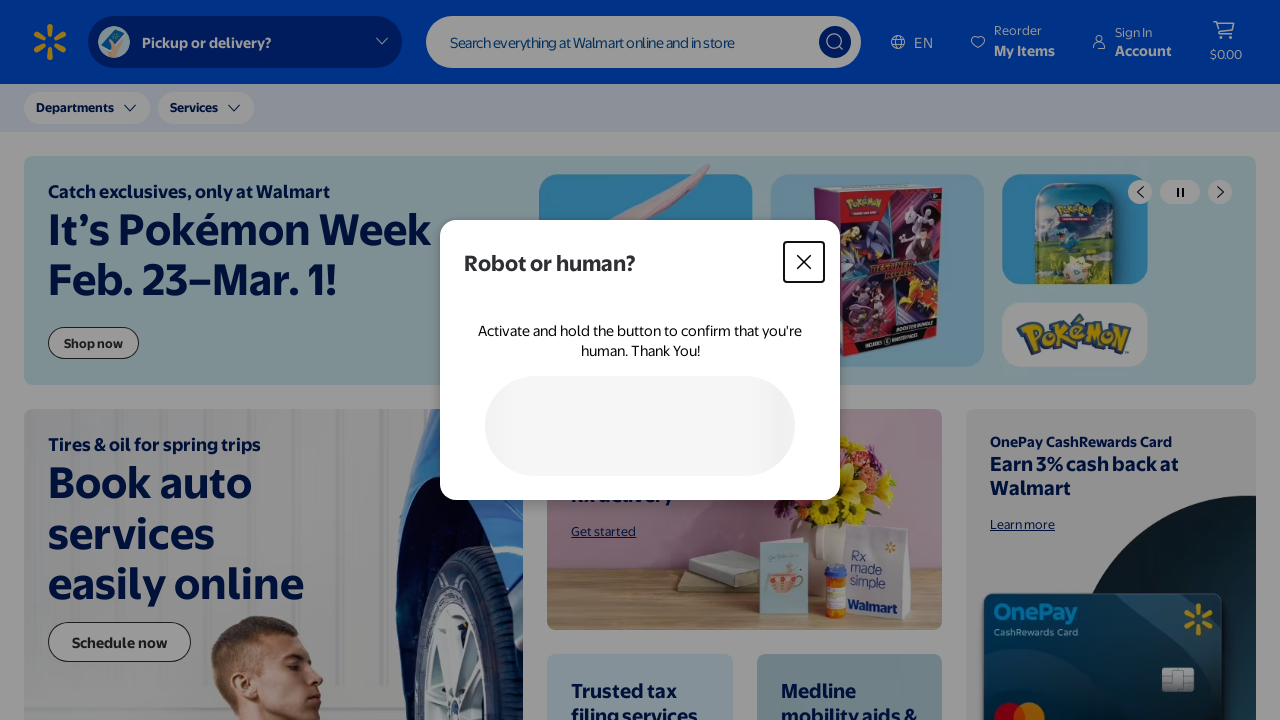

Waited for page to reach domcontentloaded state
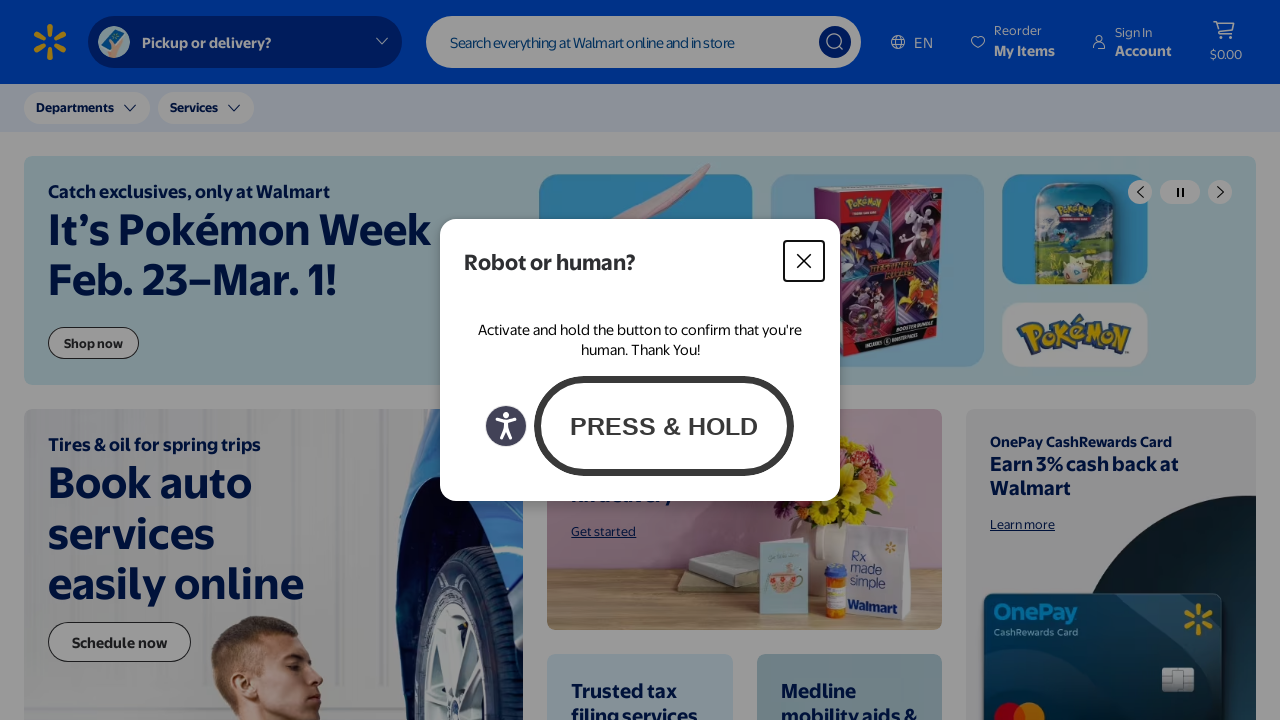

Retrieved page title: Walmart | Save Money. Live better.
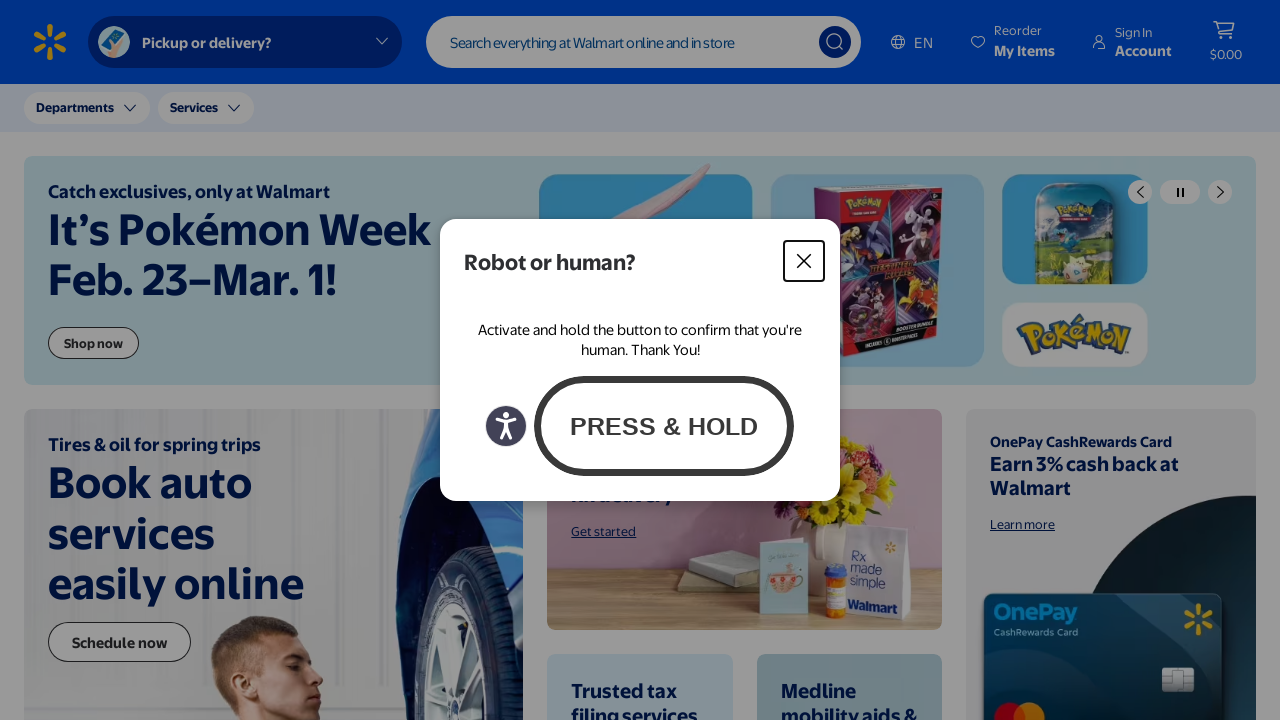

Retrieved current URL: https://www.walmart.com/
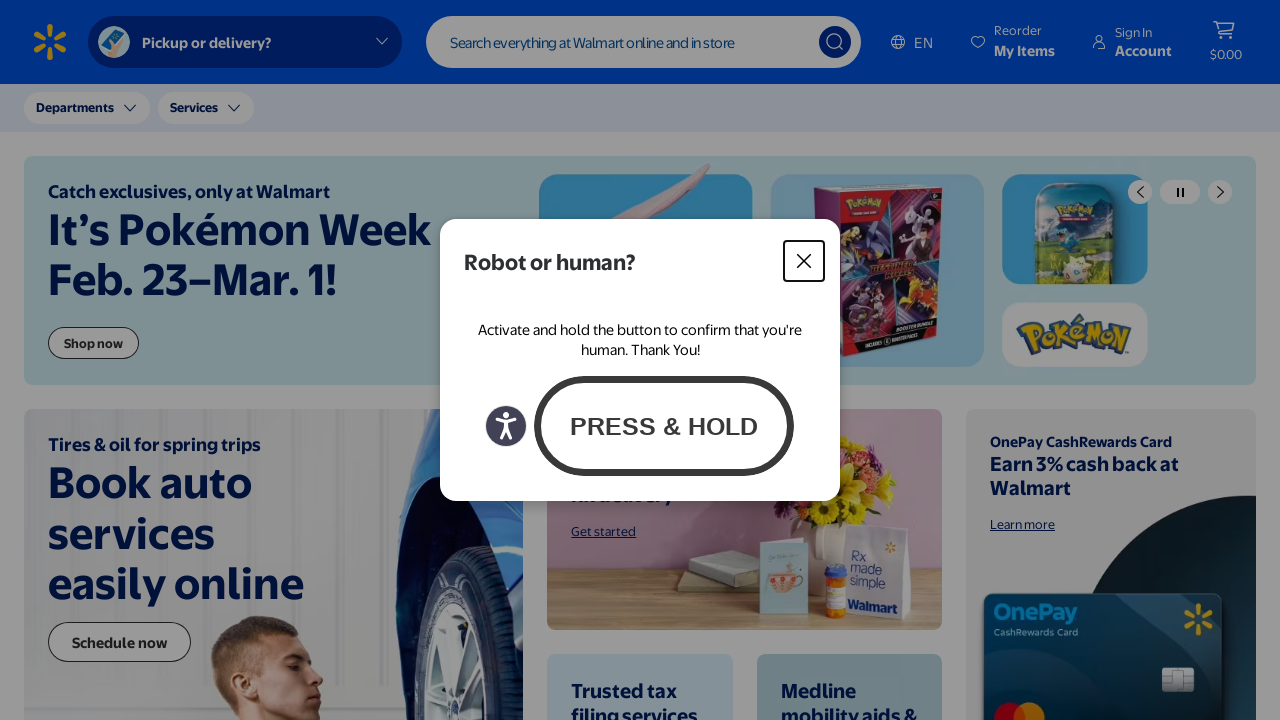

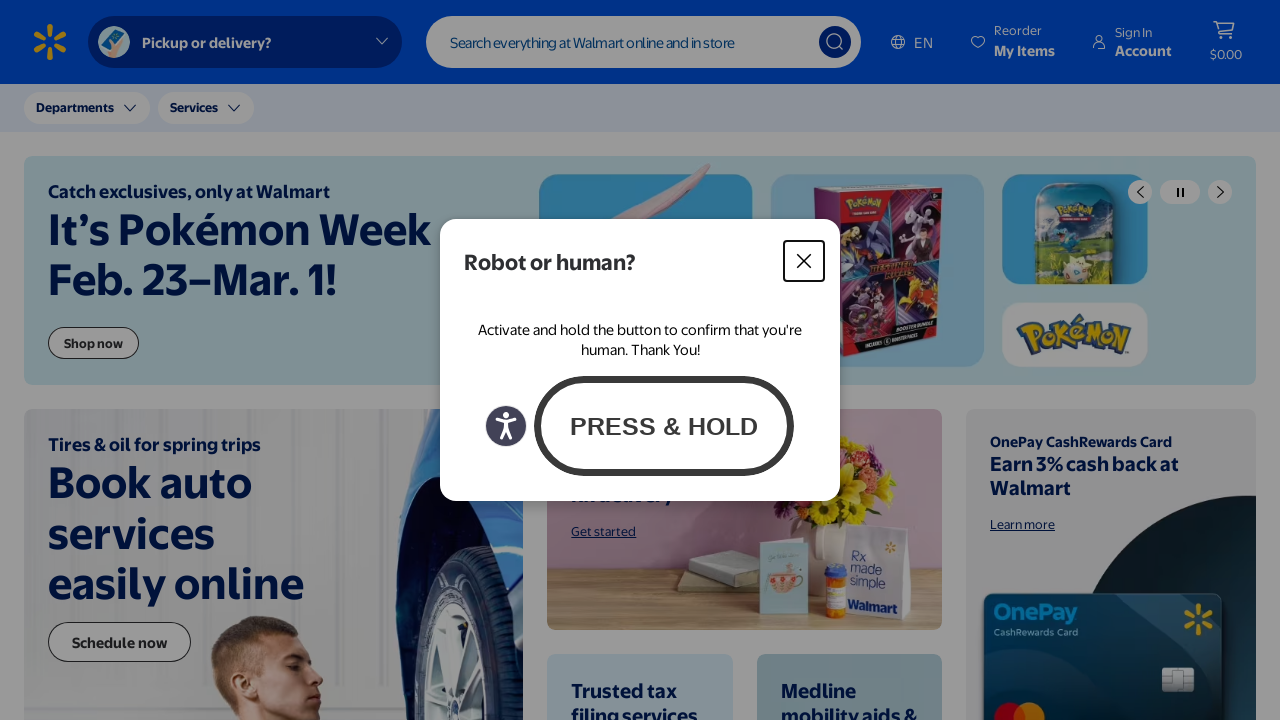